Tests browser window and tab handling by opening new tabs and windows, then switching between them to verify their content and titles

Starting URL: http://demoqa.com/browser-windows

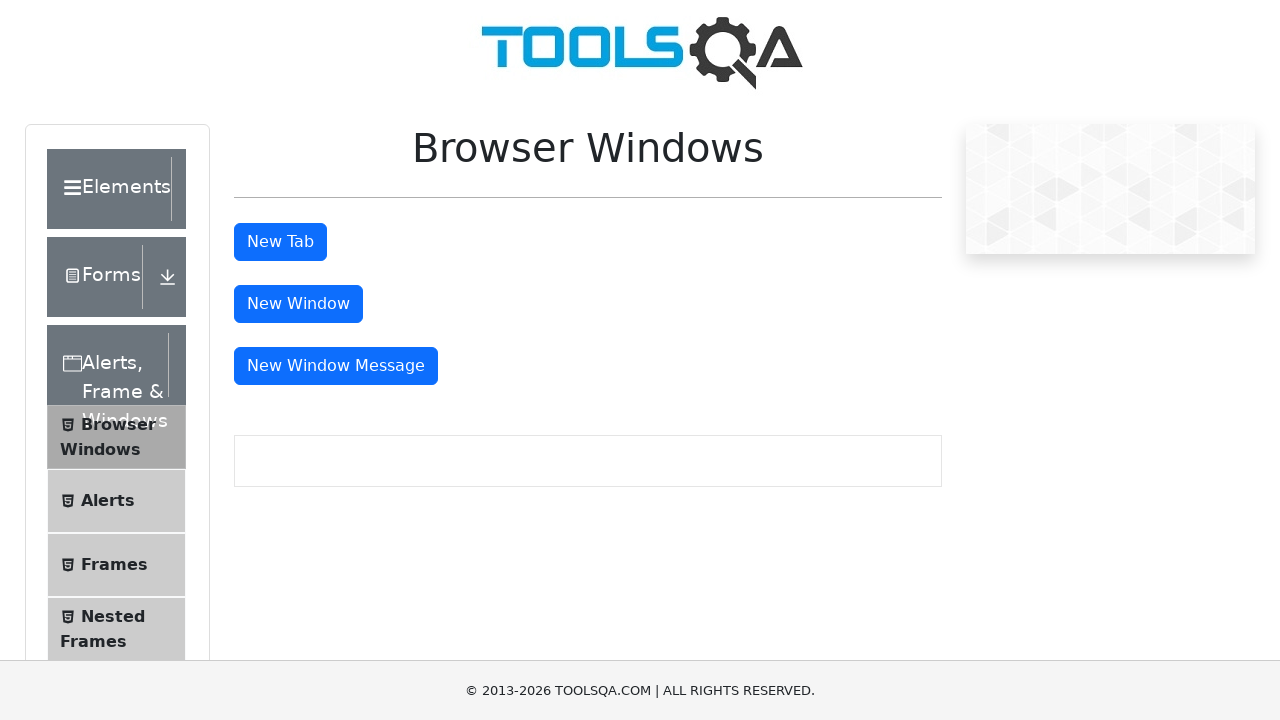

Clicked button to open new tab at (280, 242) on #tabButton
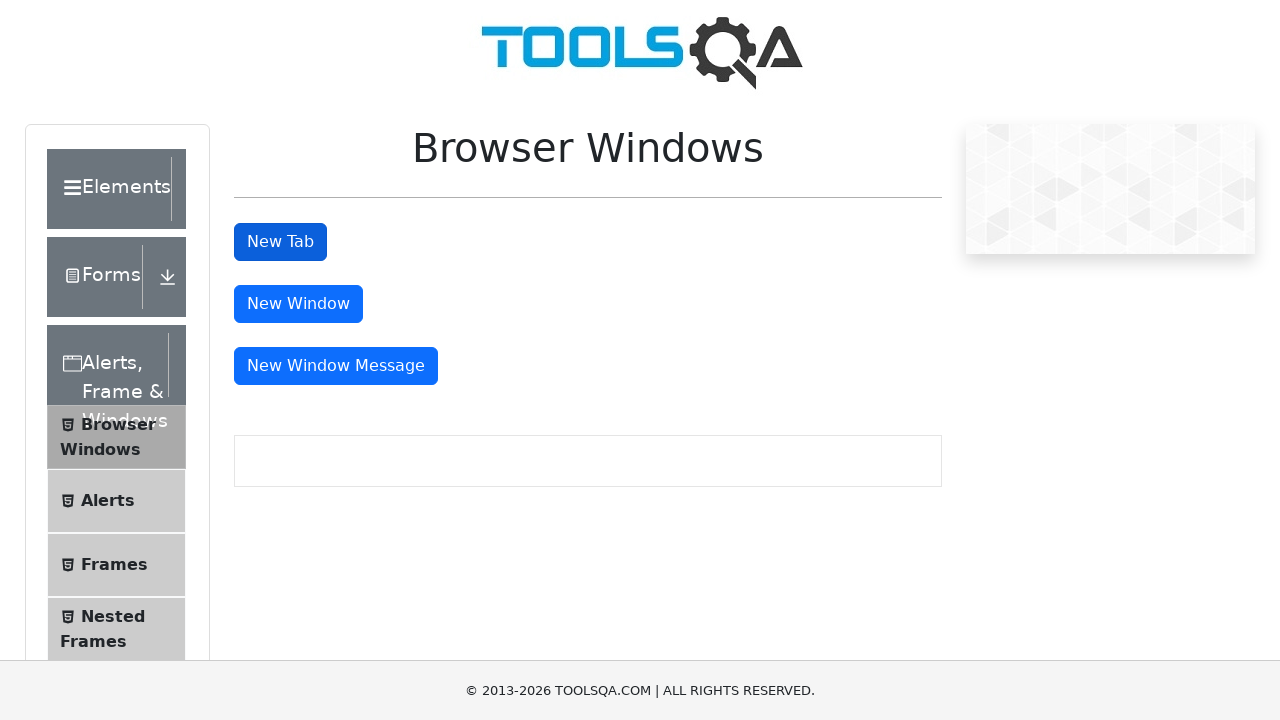

Clicked button to open new window at (298, 304) on #windowButton
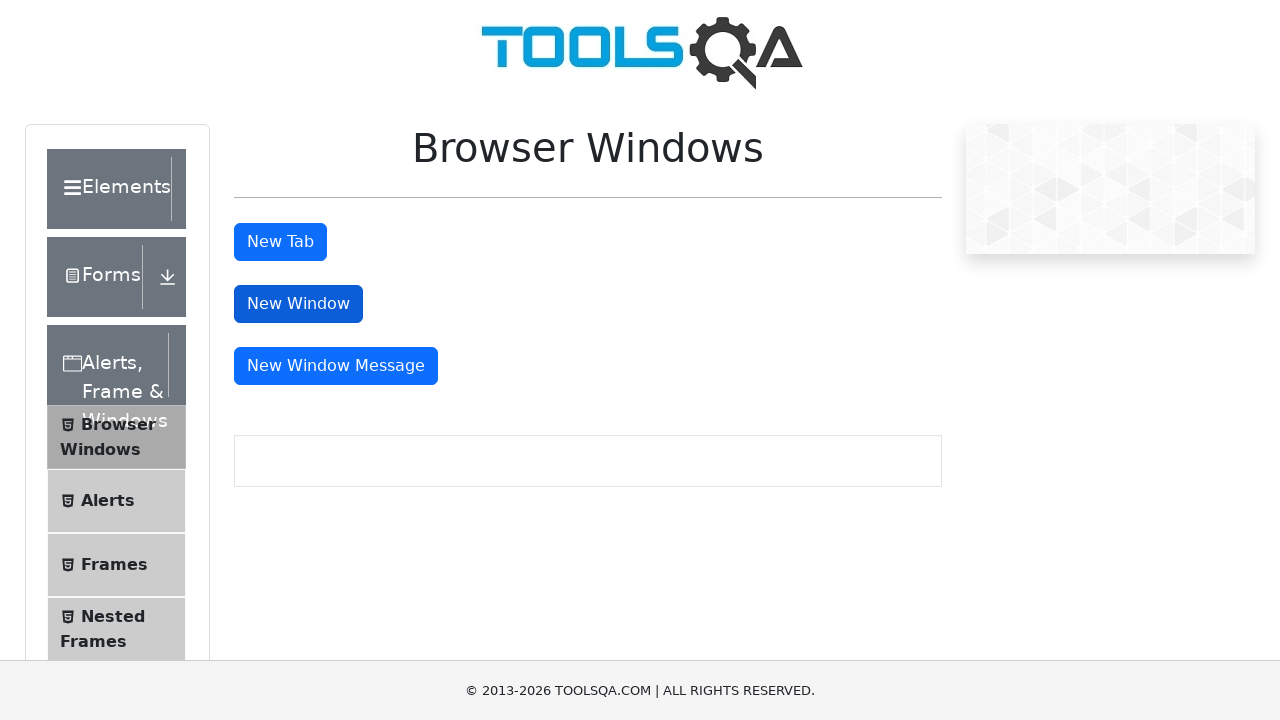

Clicked button to open new window with message at (336, 366) on #messageWindowButton
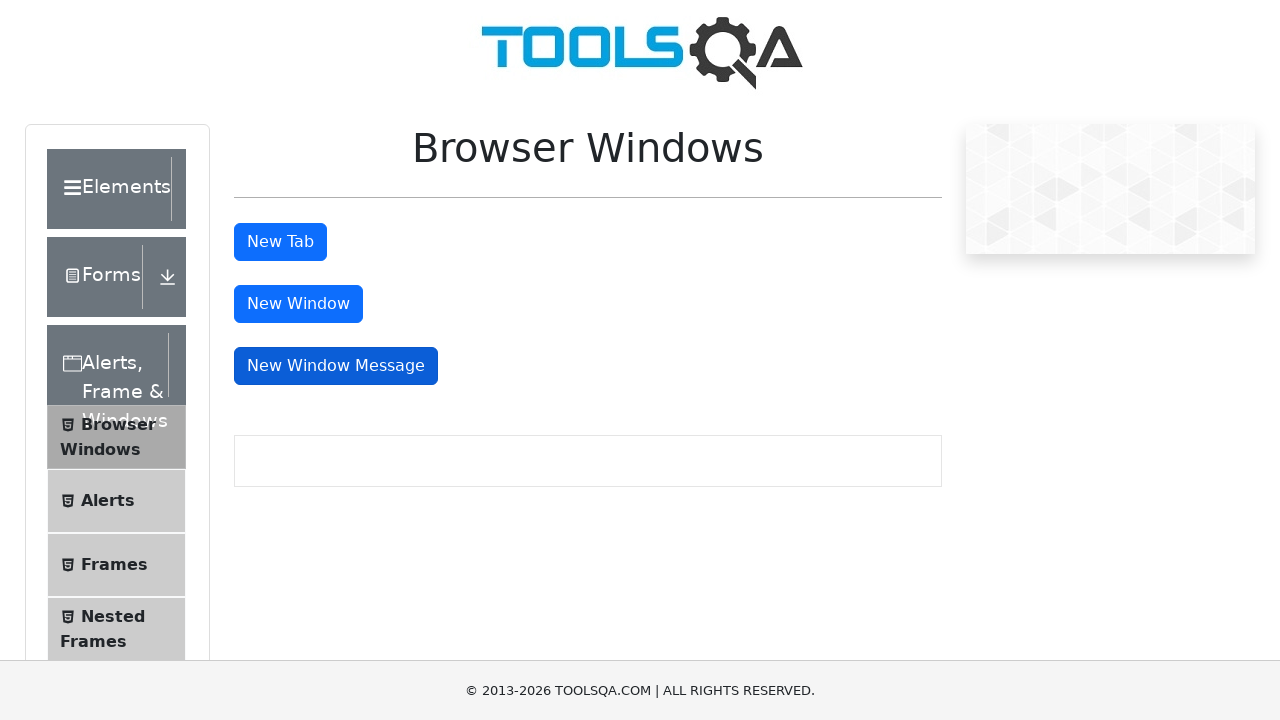

Retrieved all open pages from context
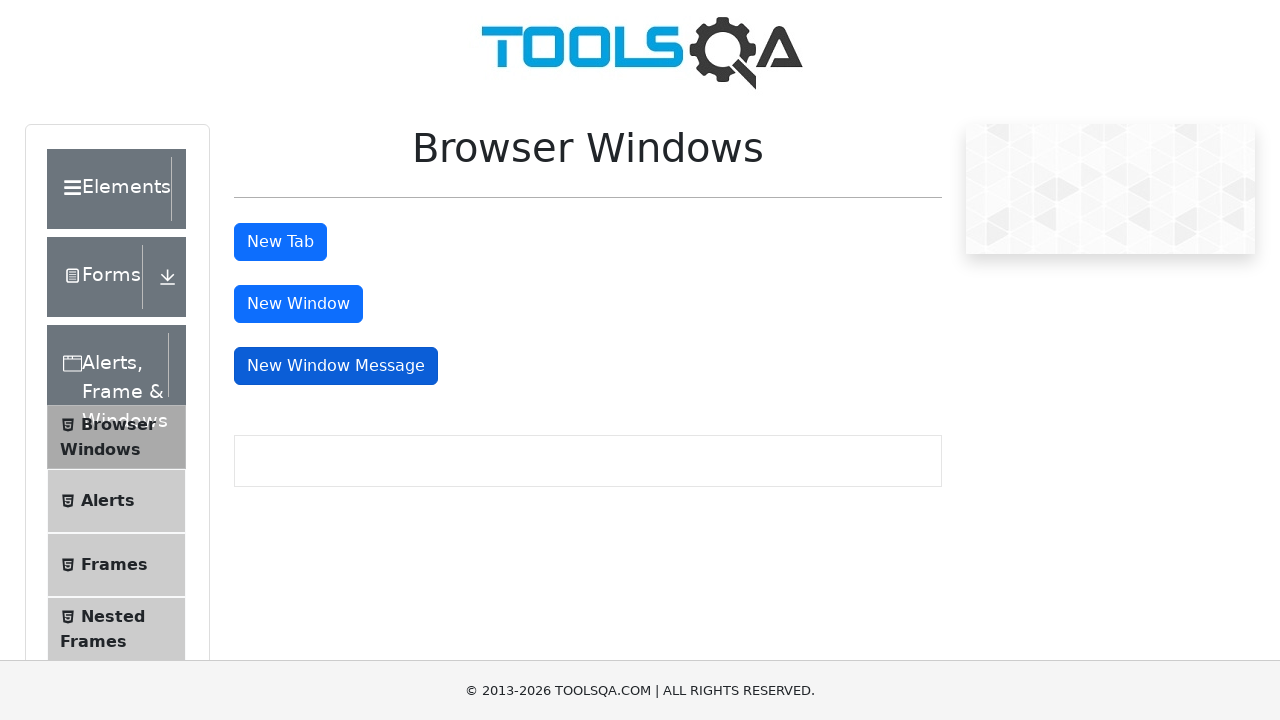

Retrieved title from page: demosite
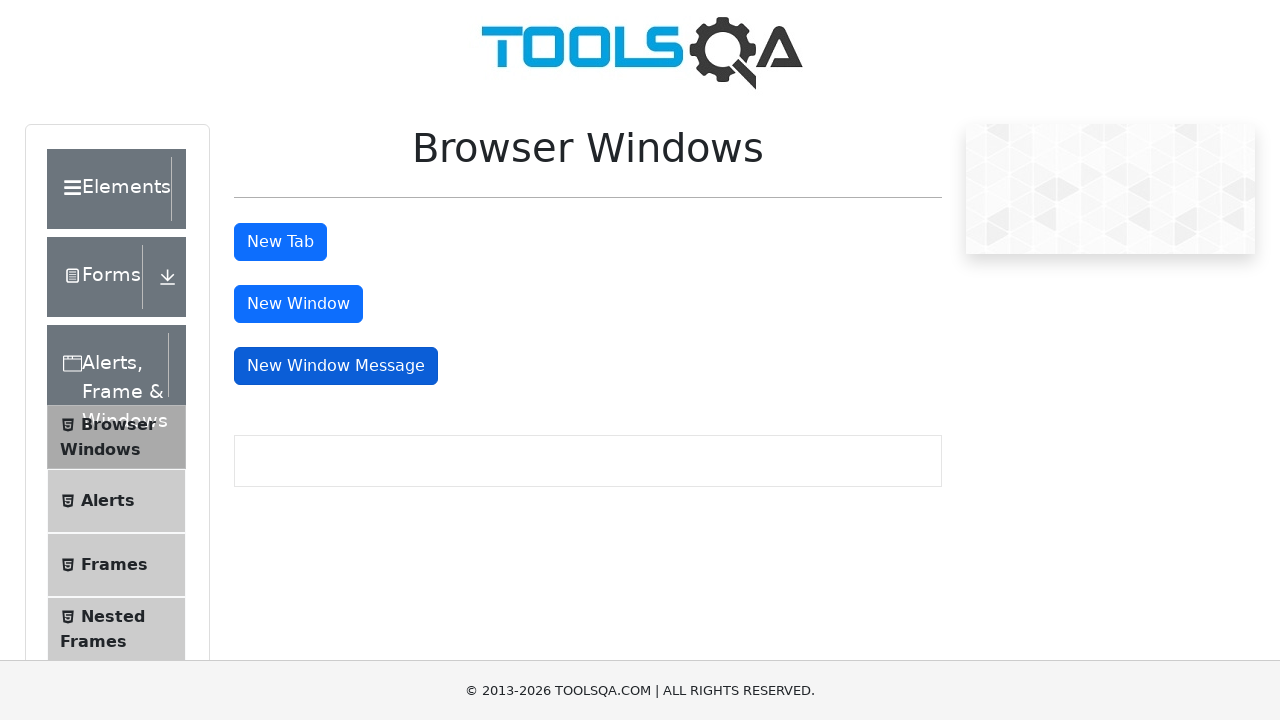

Retrieved title from page: 
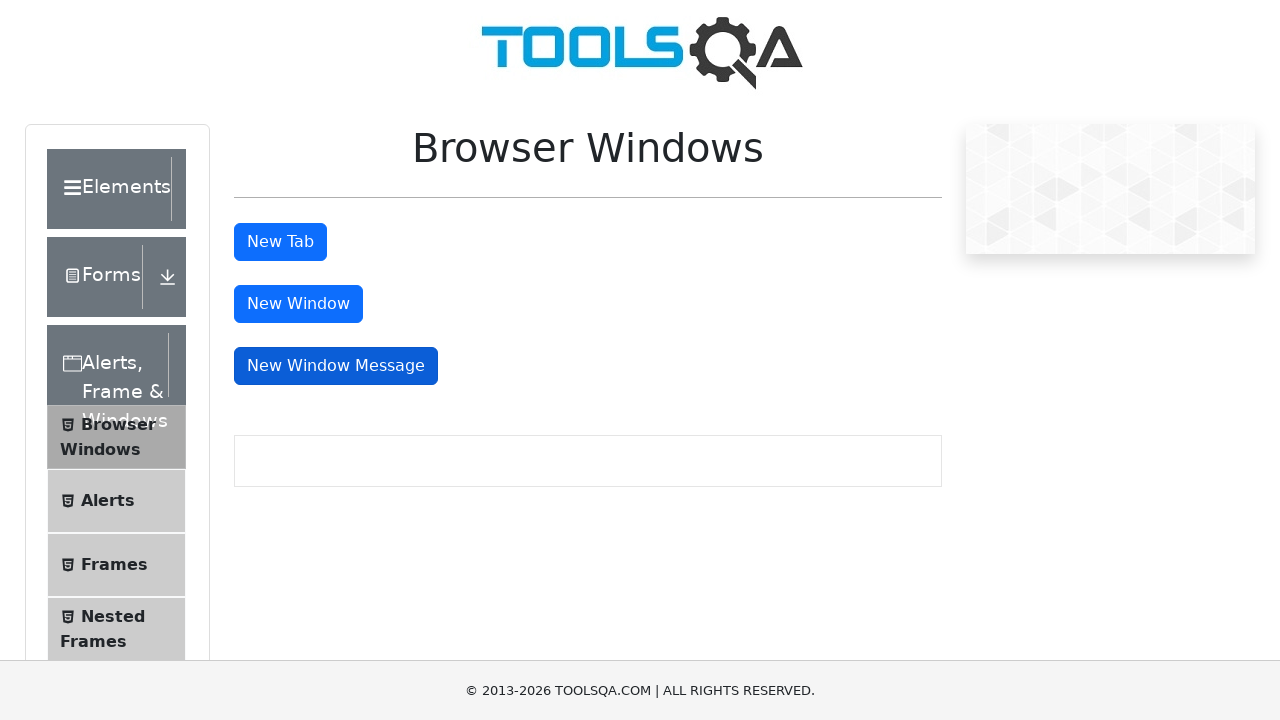

Switched focus to a new page
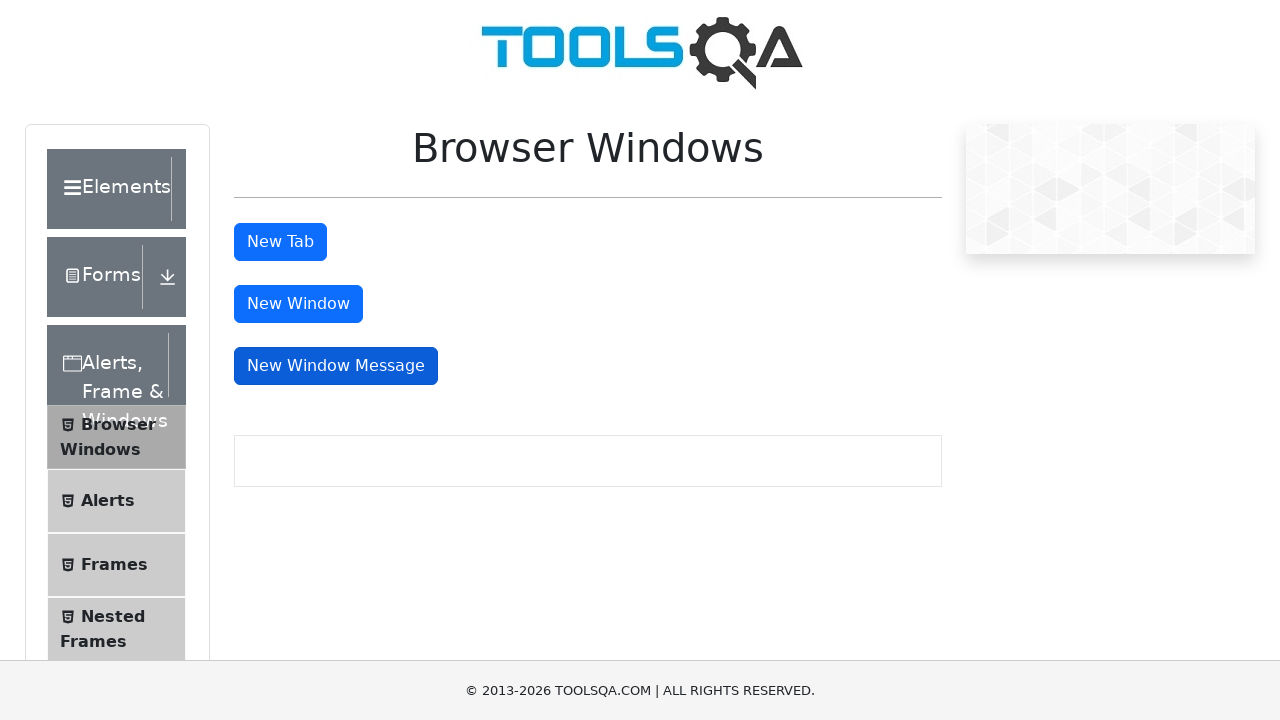

Retrieved text from sampleHeading element: This is a sample page
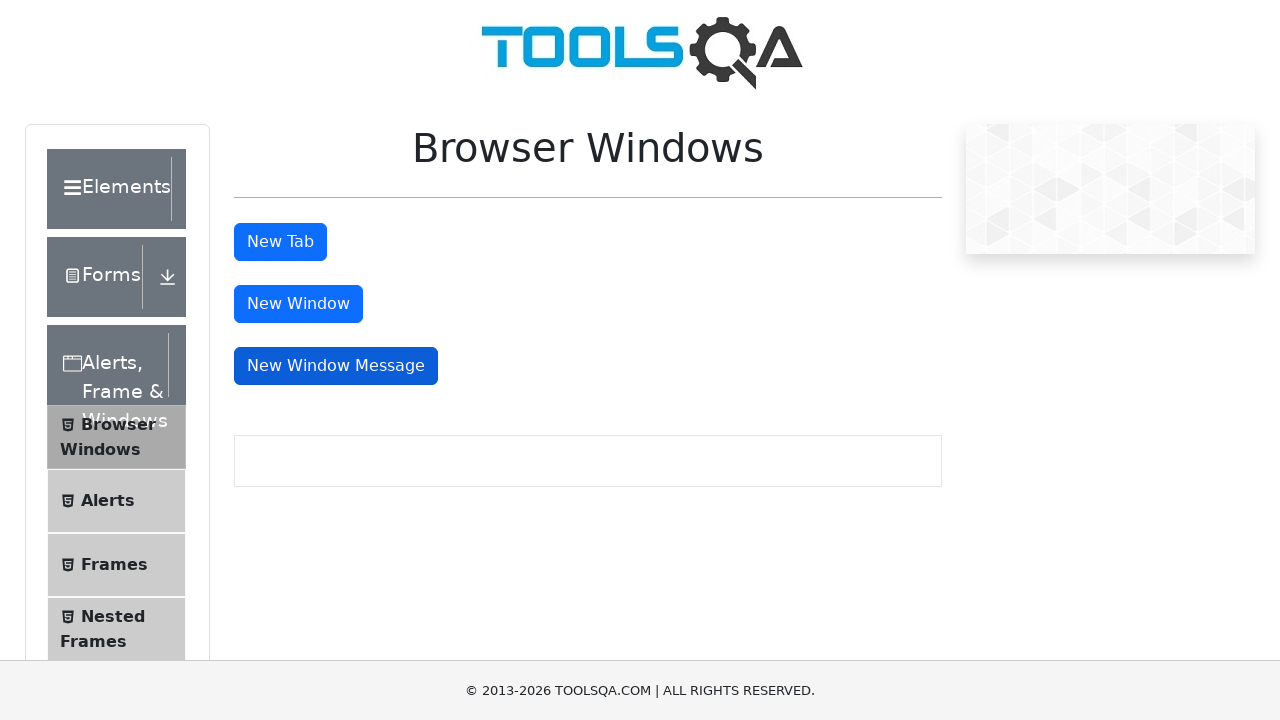

Retrieved title from page: 
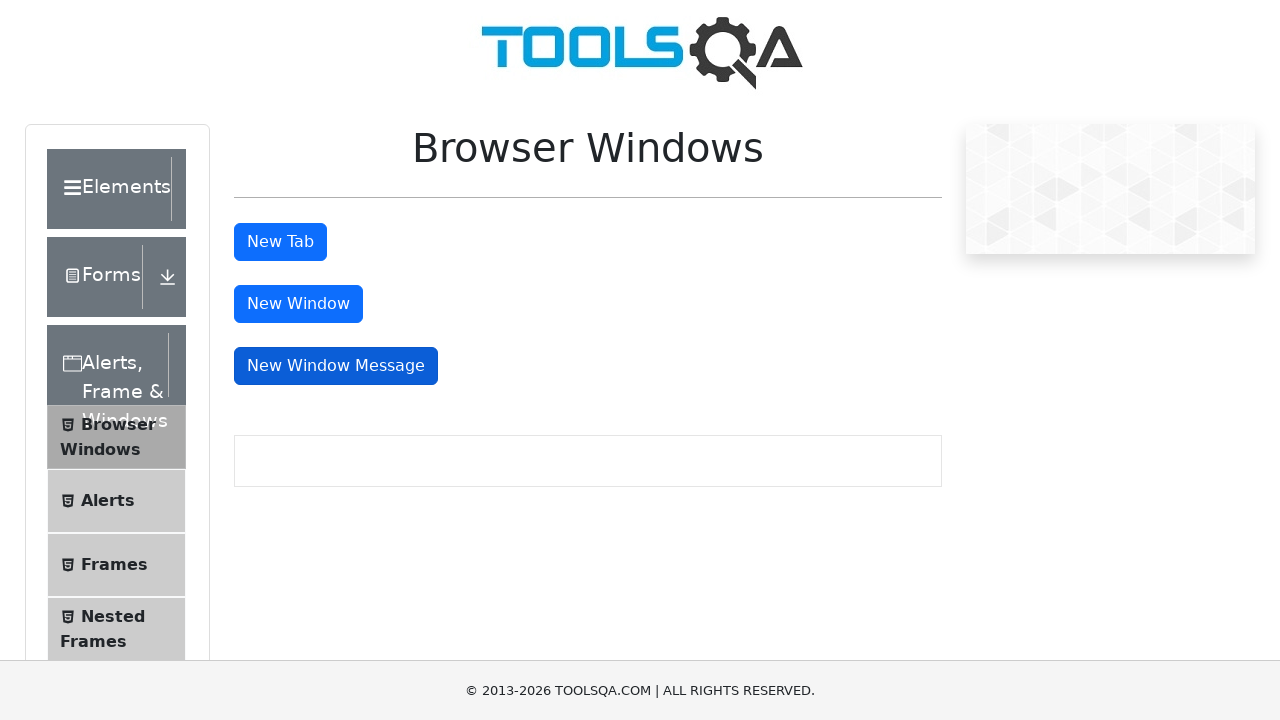

Switched focus to a new page
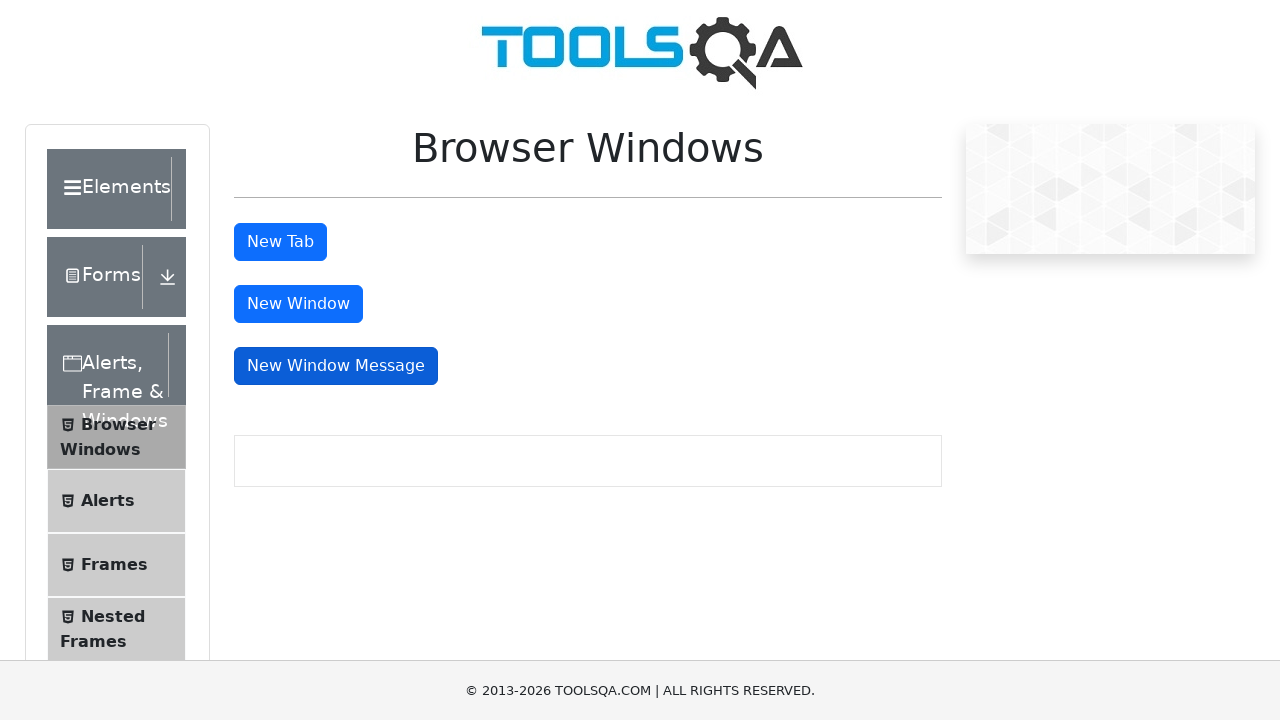

Retrieved text from sampleHeading element: This is a sample page
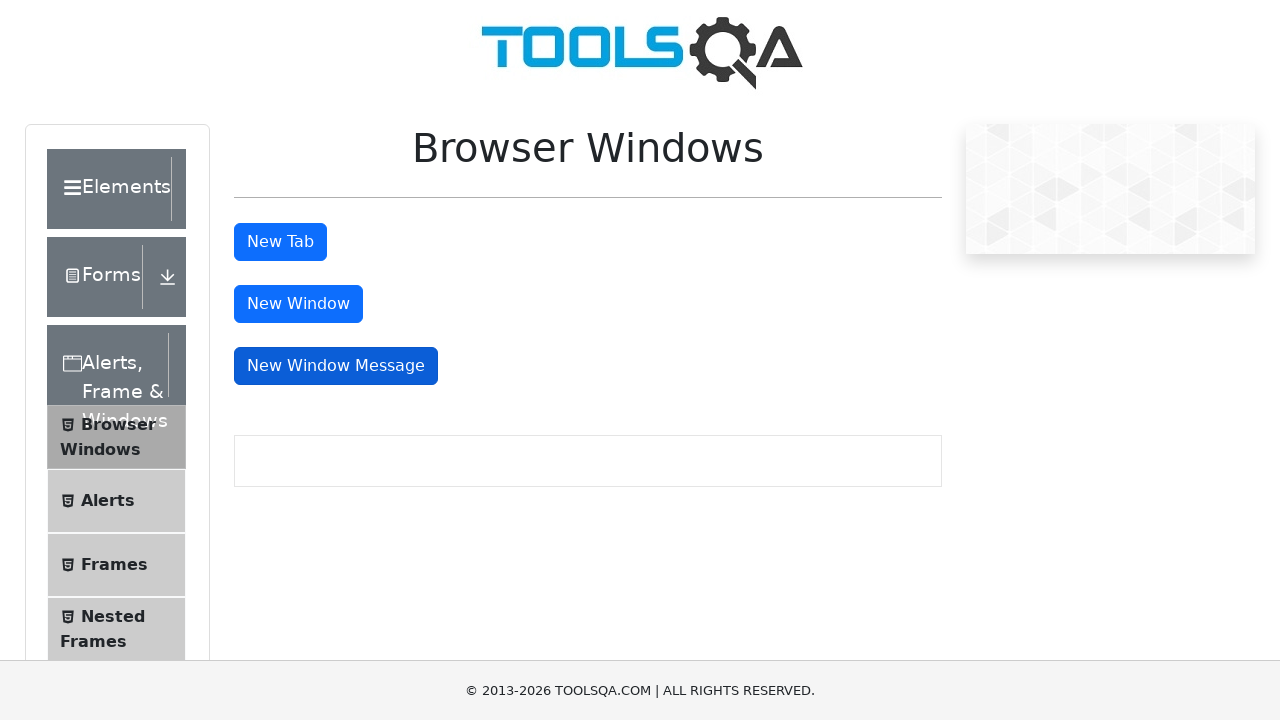

Retrieved title from page: 
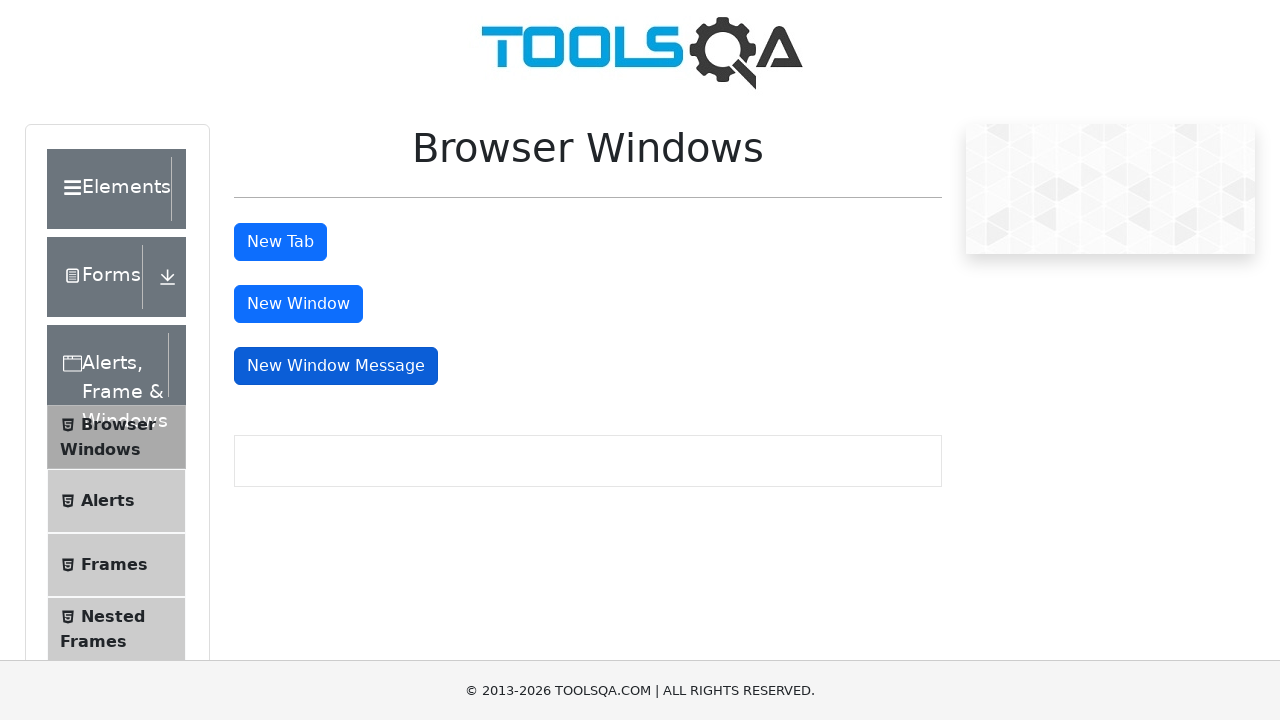

Switched focus to a new page
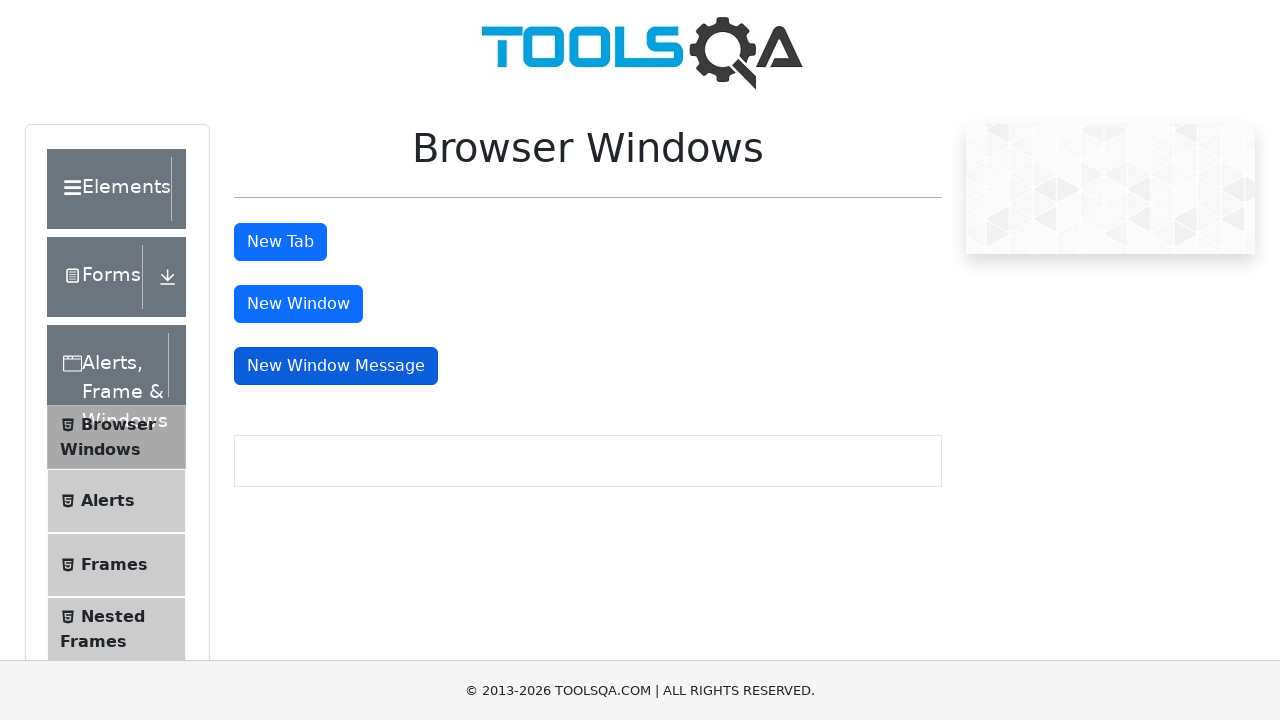

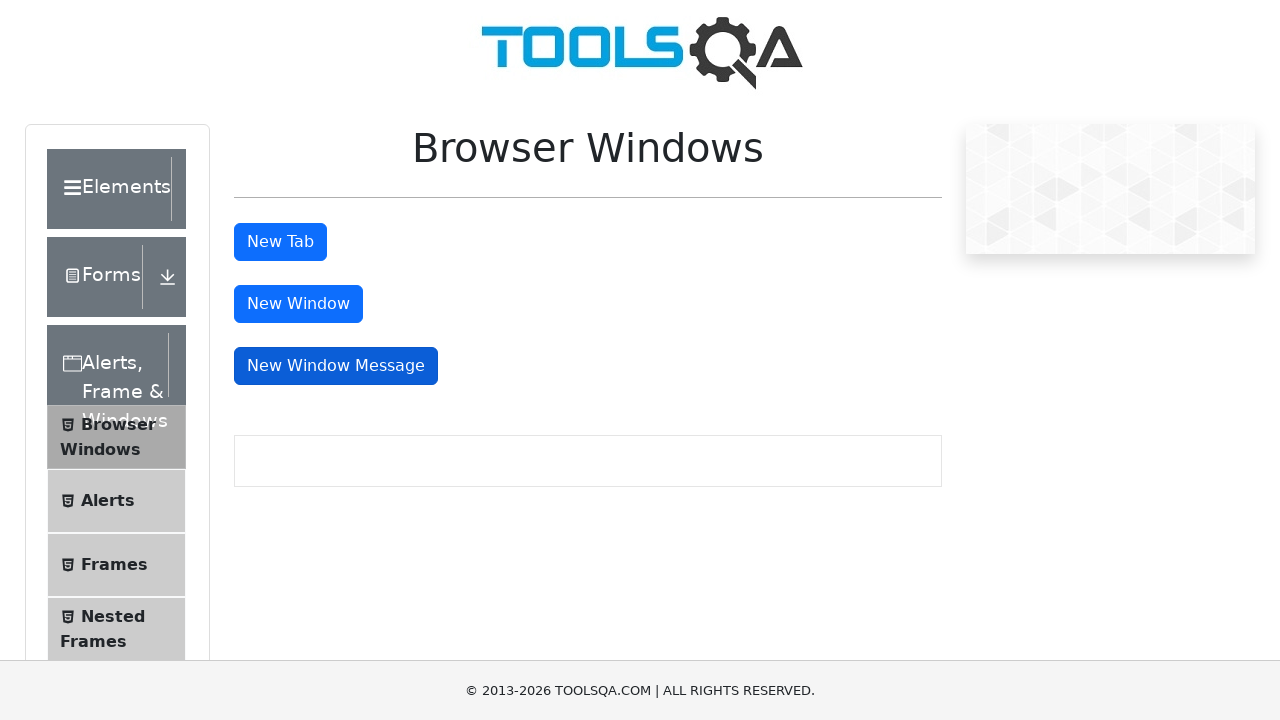